Tests the complete flight booking flow on BlazeDemo: selects departure and destination cities, chooses a flight, fills in passenger and payment information, and verifies the purchase confirmation.

Starting URL: https://blazedemo.com/

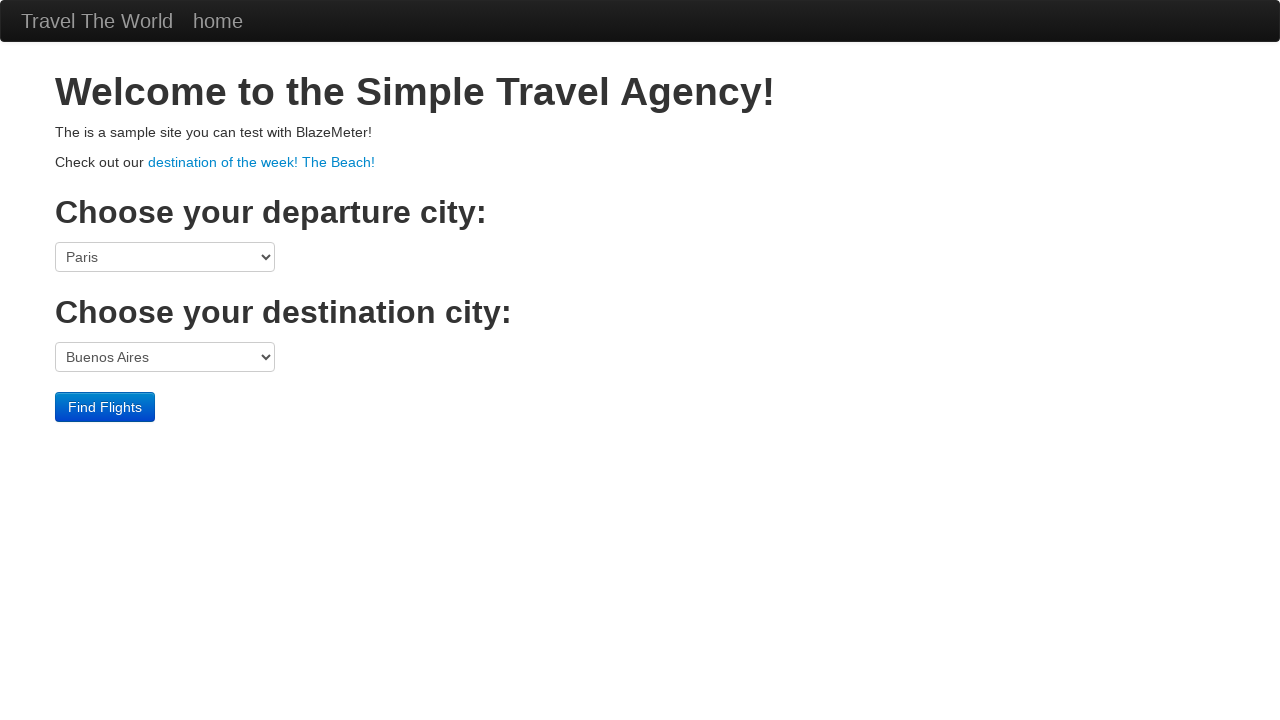

Selected San Diego as departure city on select[name='fromPort']
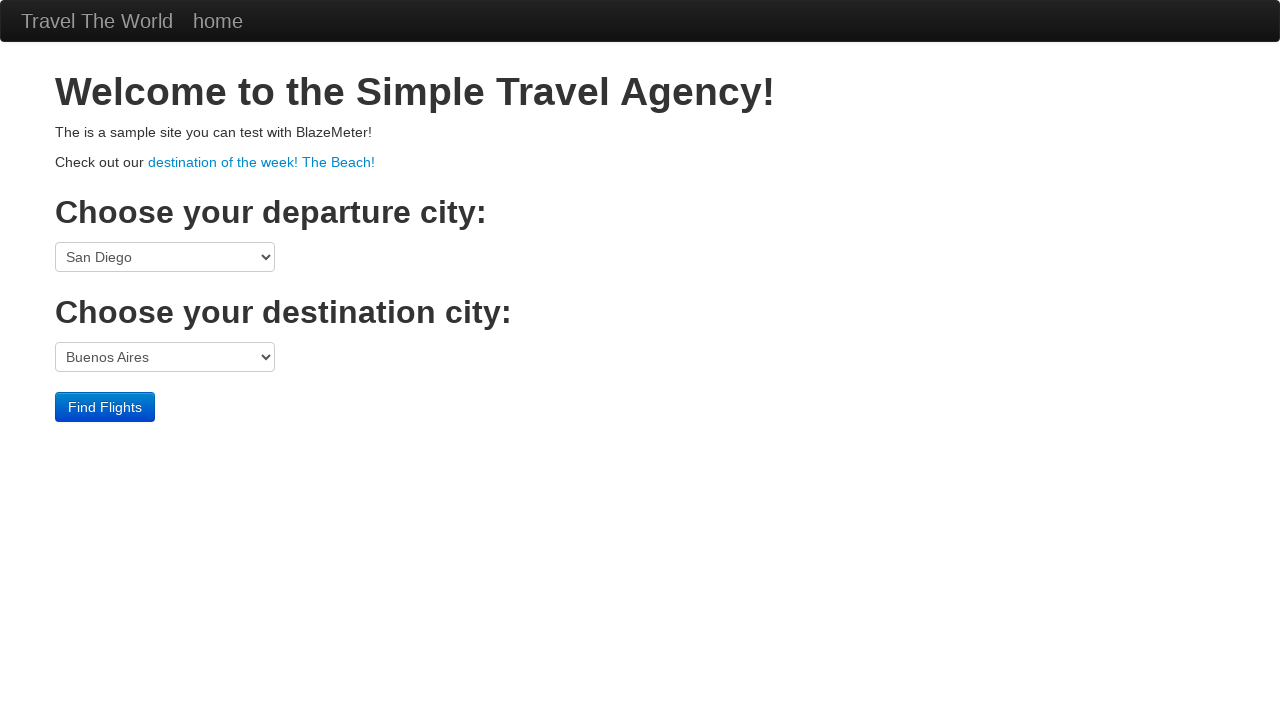

Selected Berlin as destination city on select[name='toPort']
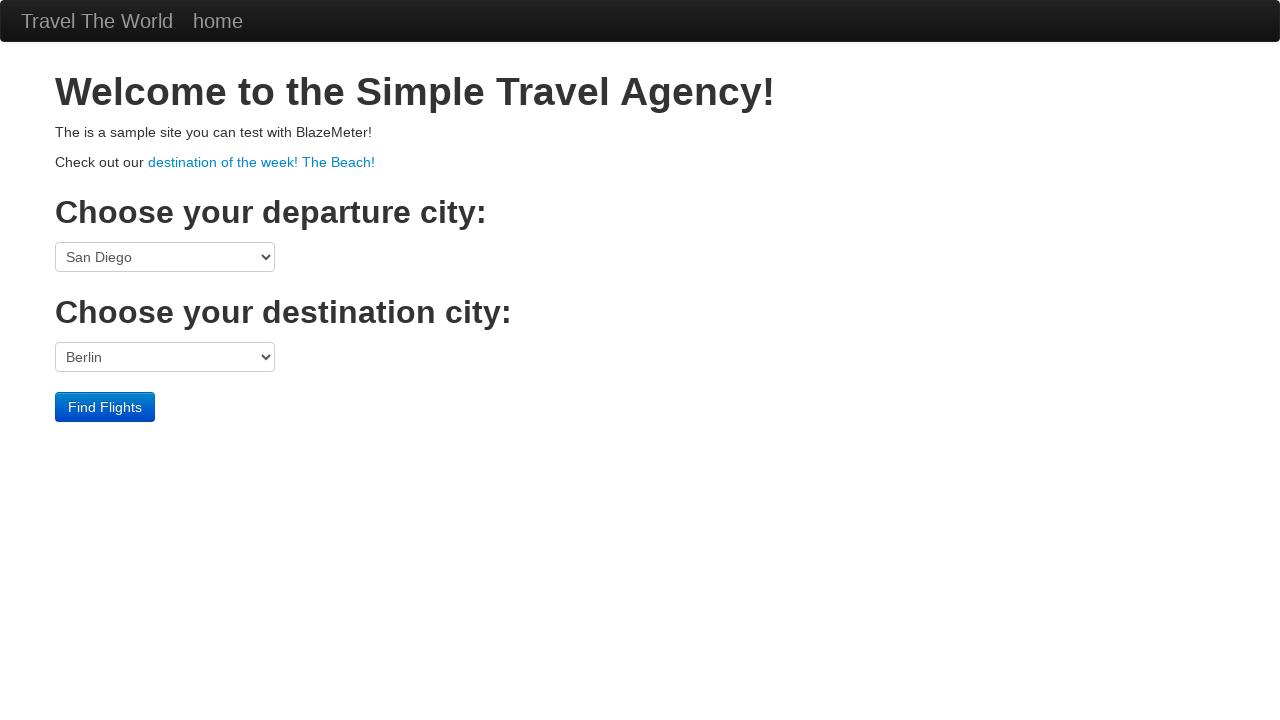

Clicked submit to search for flights at (105, 407) on input[type='submit']
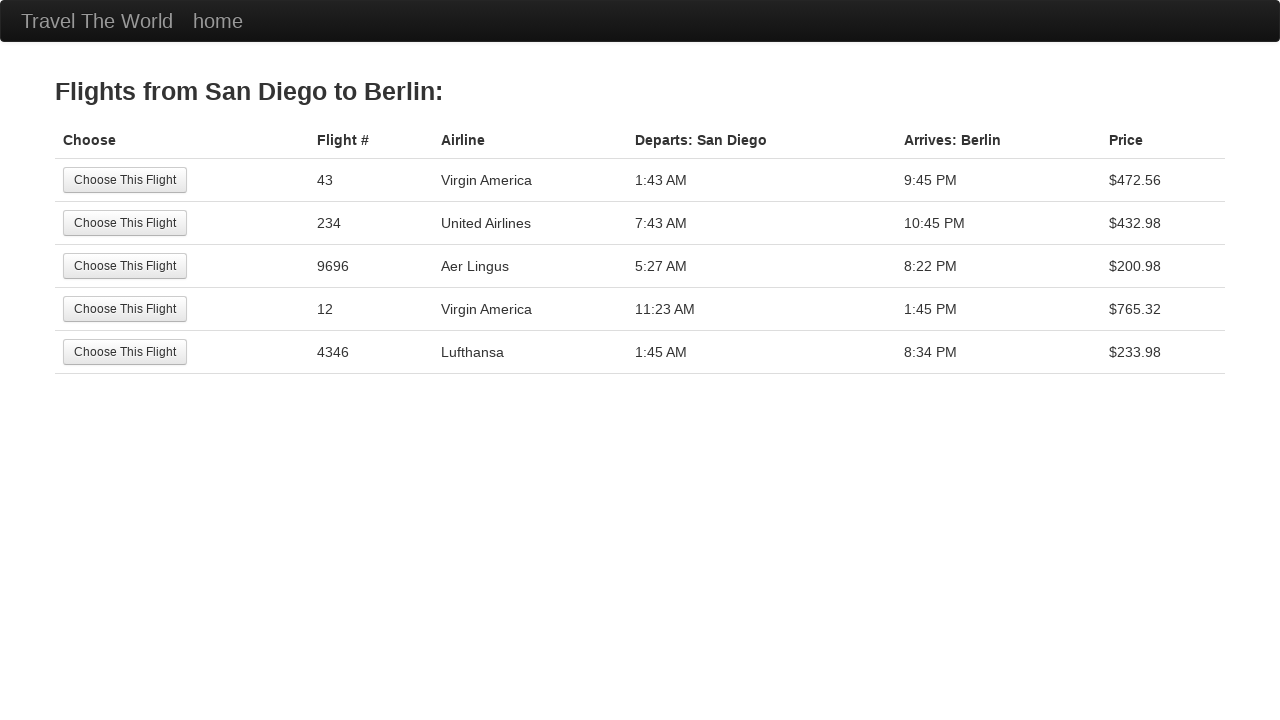

Flights page loaded with available flight options
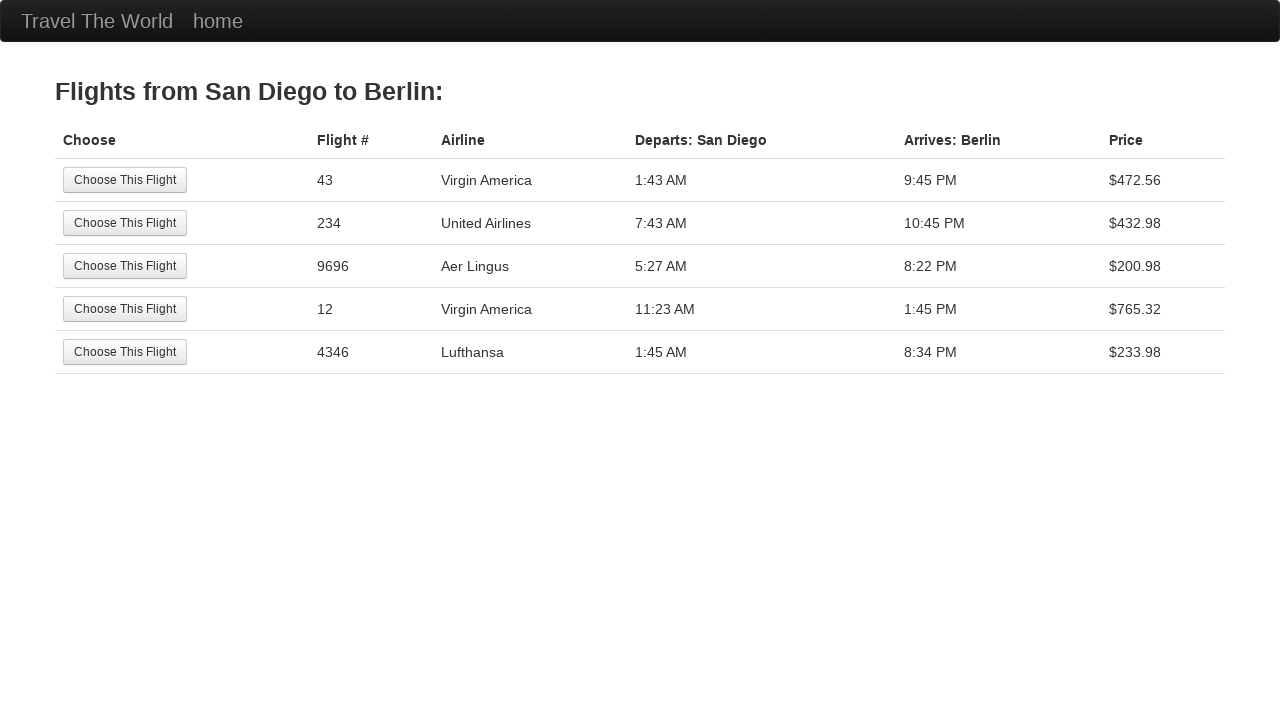

Selected the first available flight at (125, 180) on table tbody tr:first-child input[type='submit']
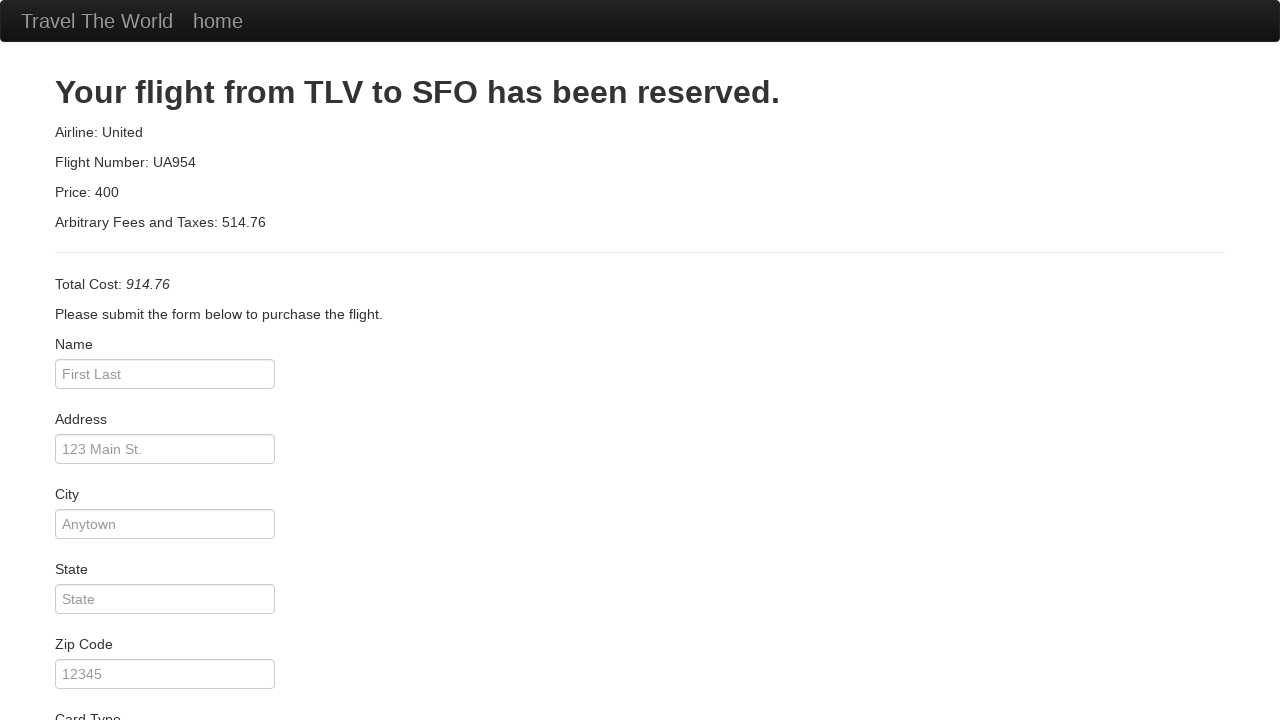

Passenger details form loaded
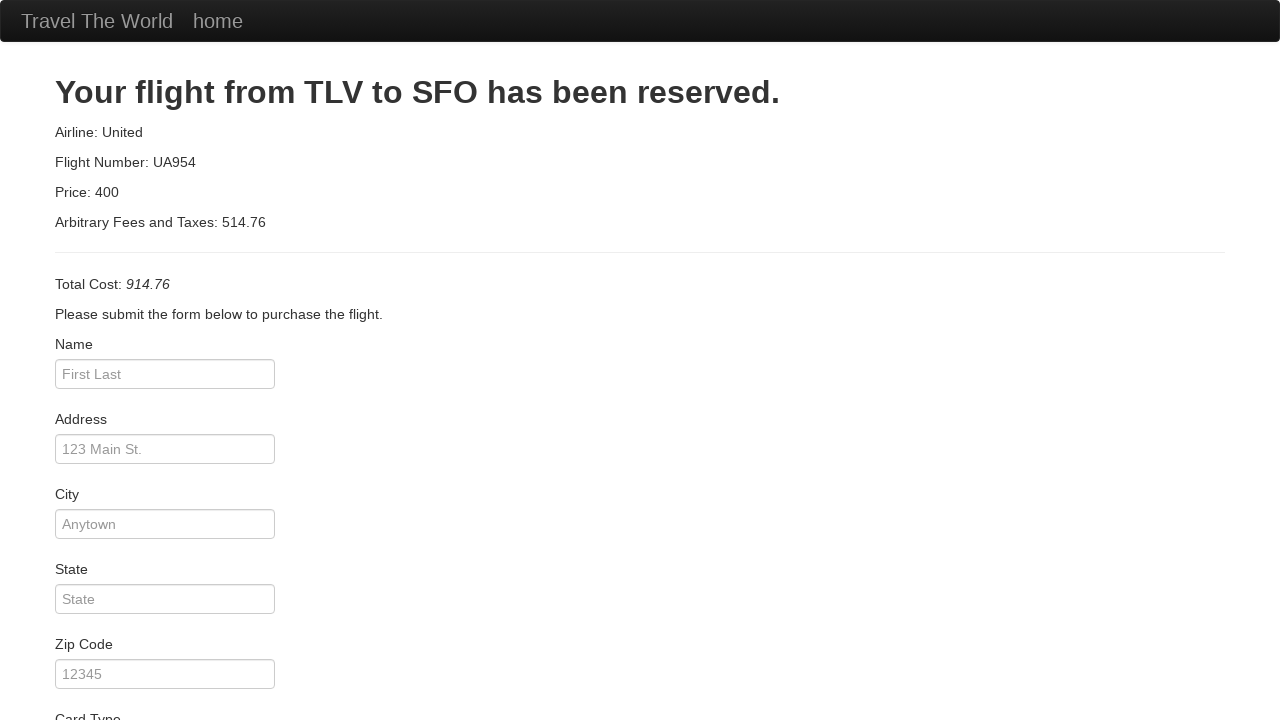

Entered passenger name 'Misha' on input[name='inputName']
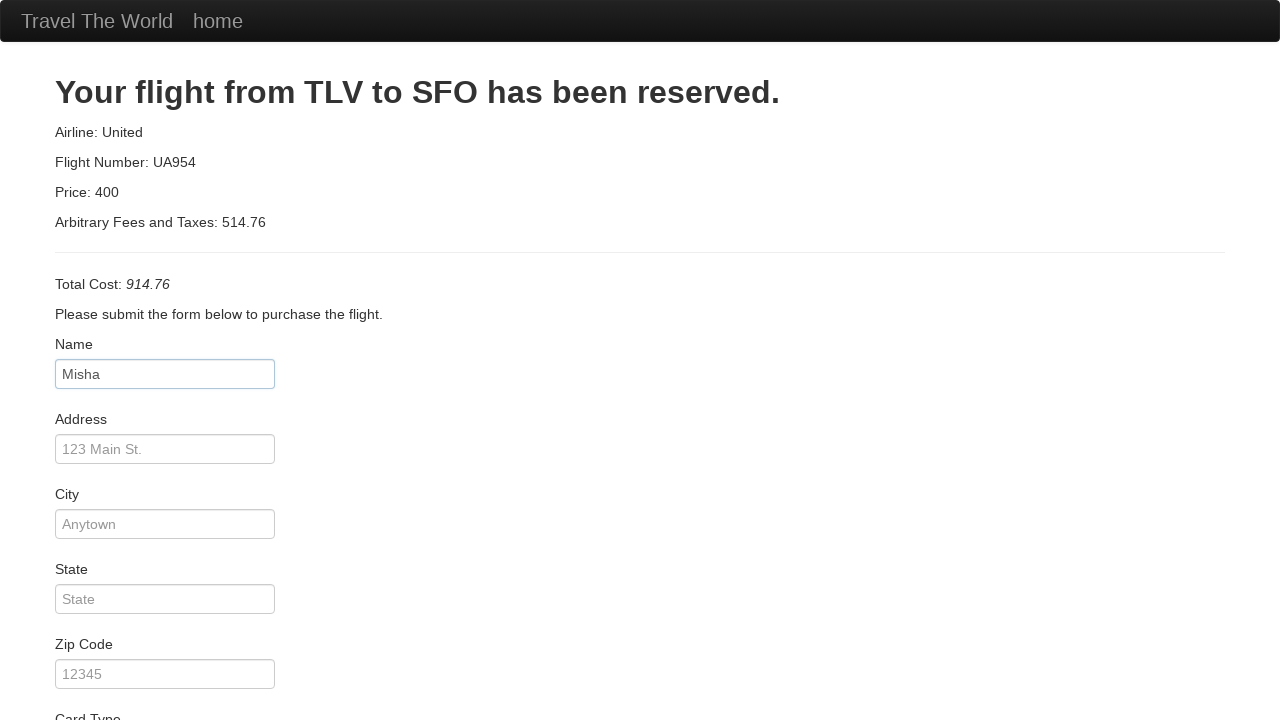

Entered address 'Mishstreat' on input[name='address']
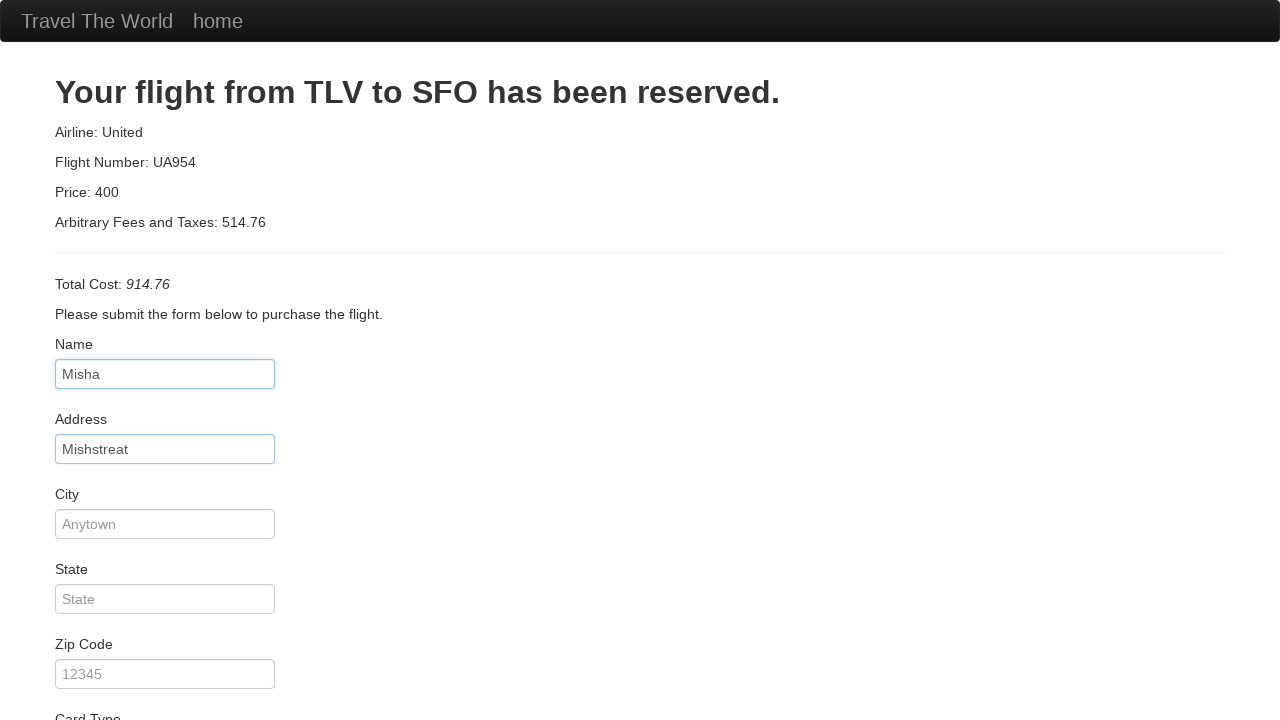

Entered city 'Mishcity' on input[name='city']
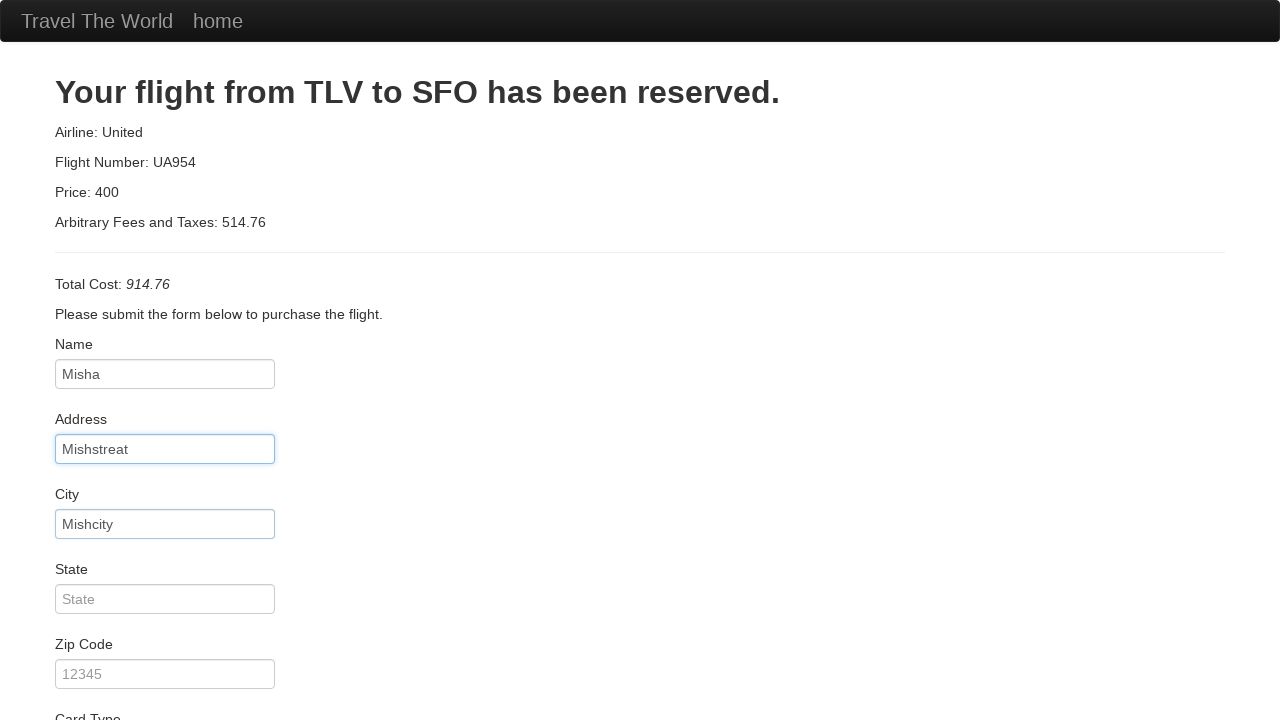

Entered state 'Mishstate' on input[name='state']
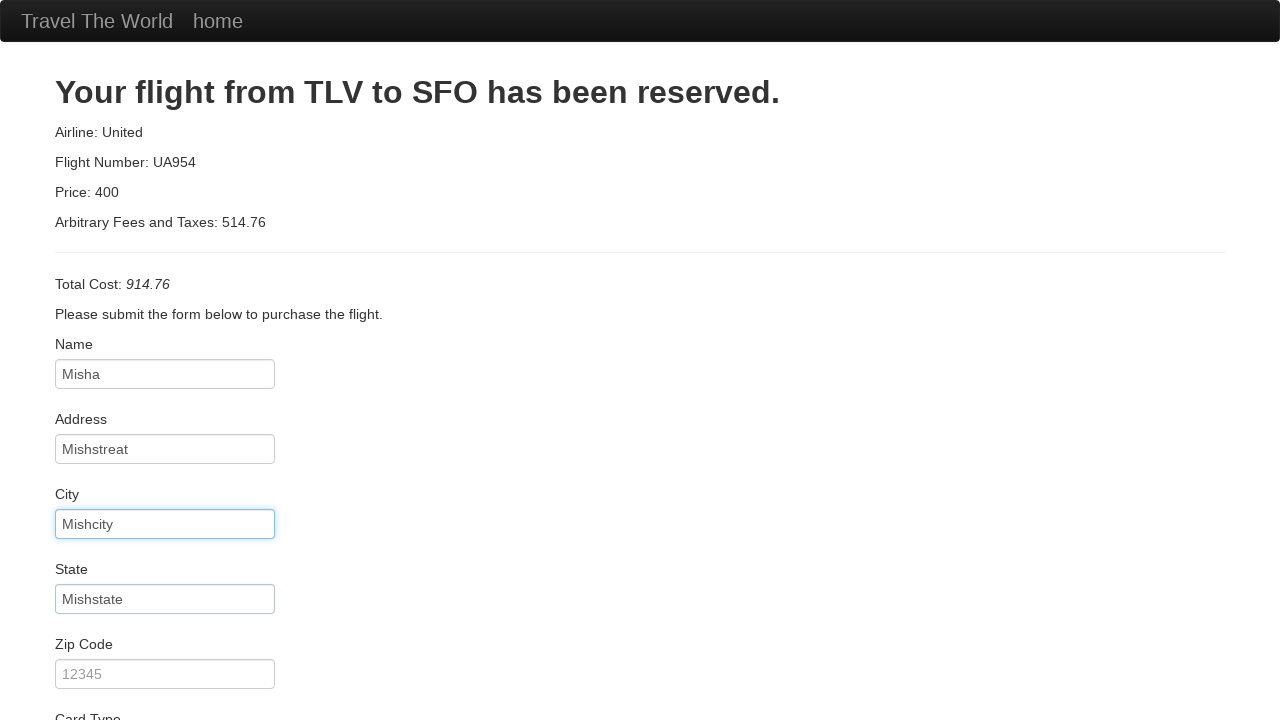

Entered zip code '1919' on input[name='zipCode']
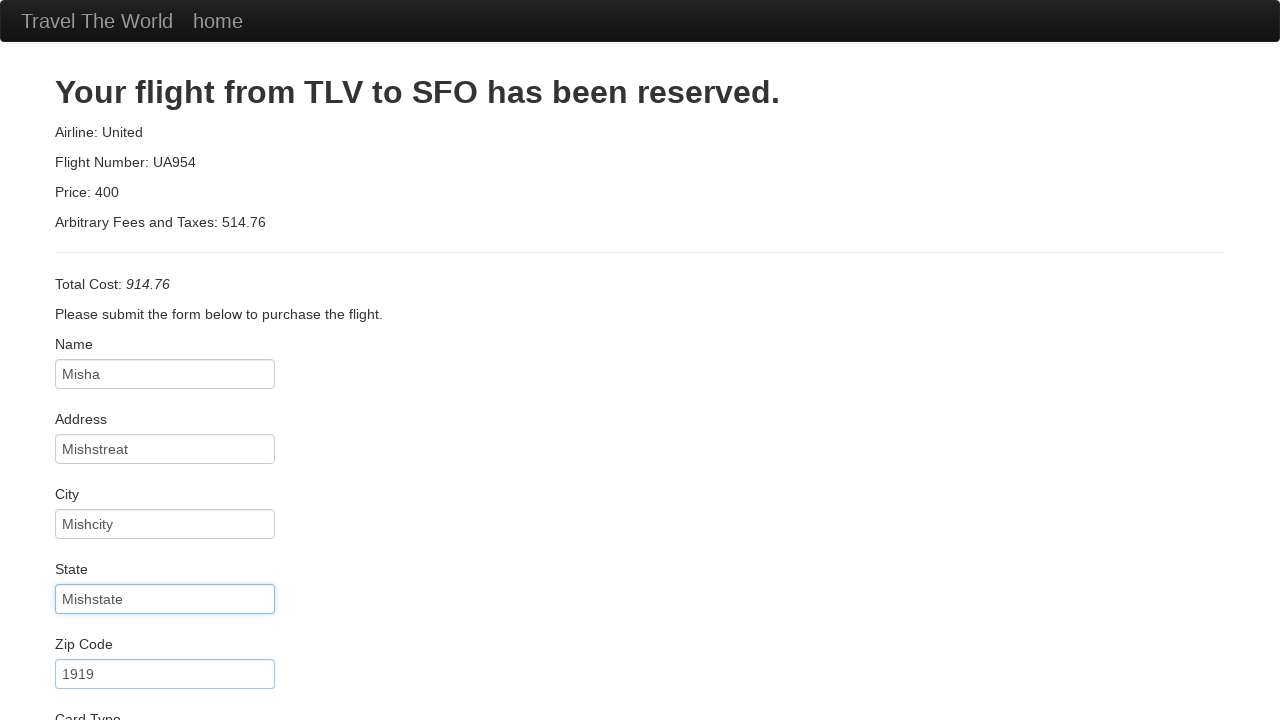

Entered credit card month '10' on input[name='creditCardMonth']
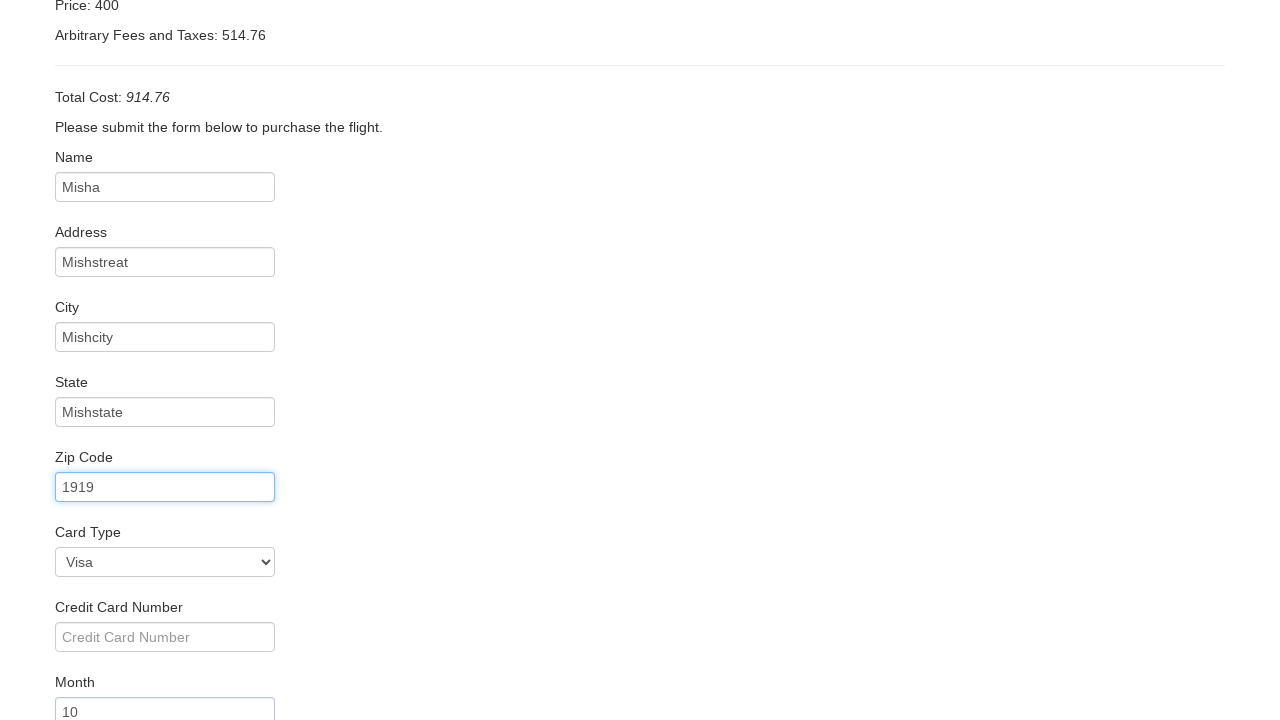

Entered credit card year '2018' on input[name='creditCardYear']
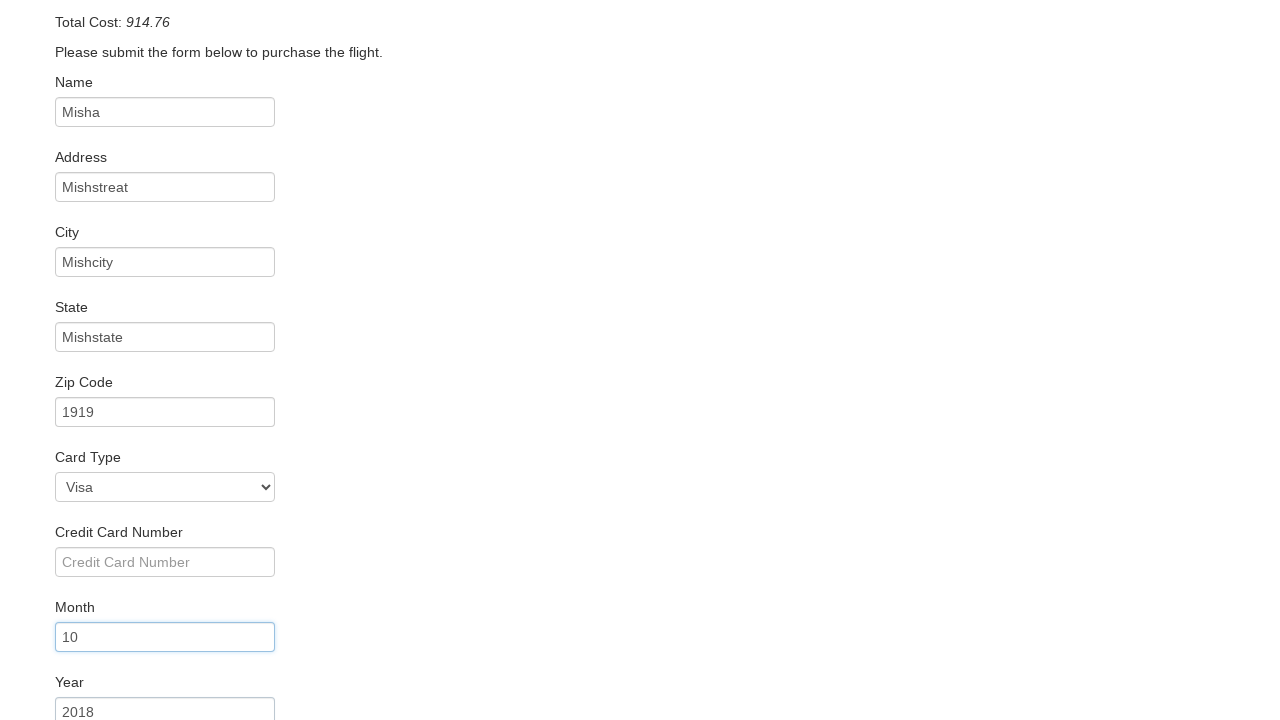

Entered credit card number on input[name='creditCardNumber']
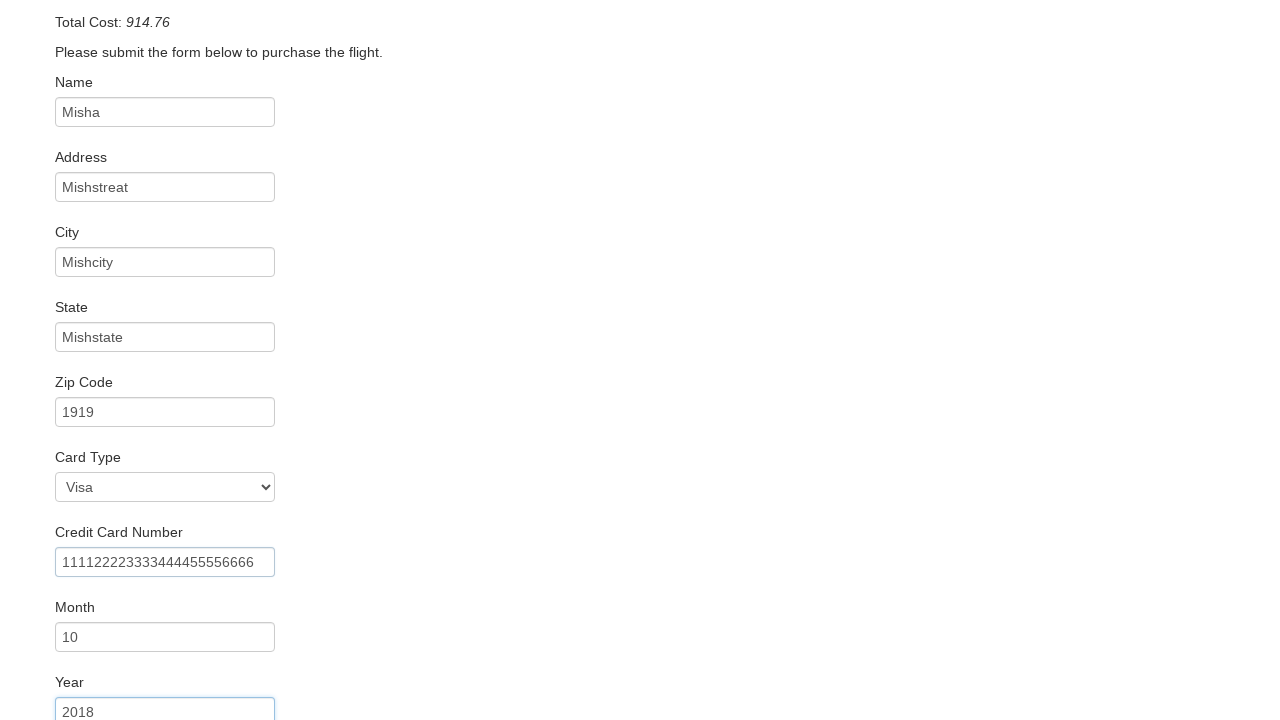

Entered cardholder name 'Misha Mishkovich' on input[name='nameOnCard']
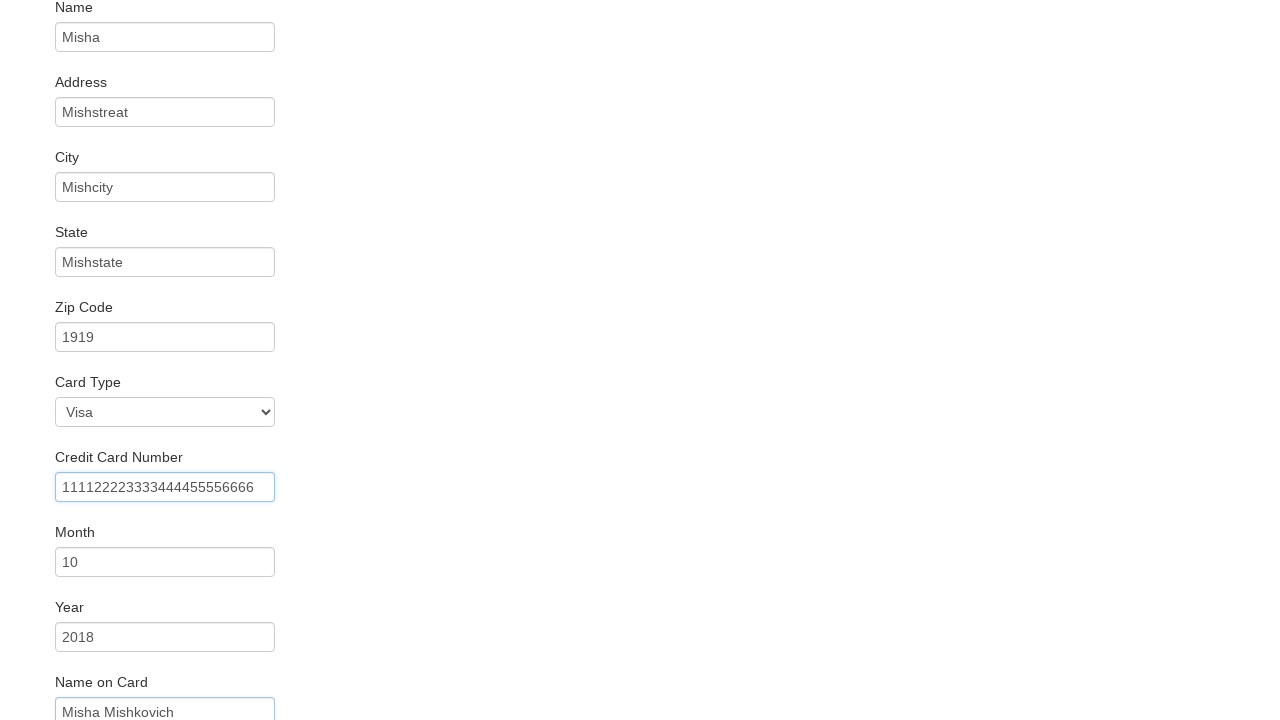

Submitted flight booking with passenger and payment information at (118, 685) on input[type='submit']
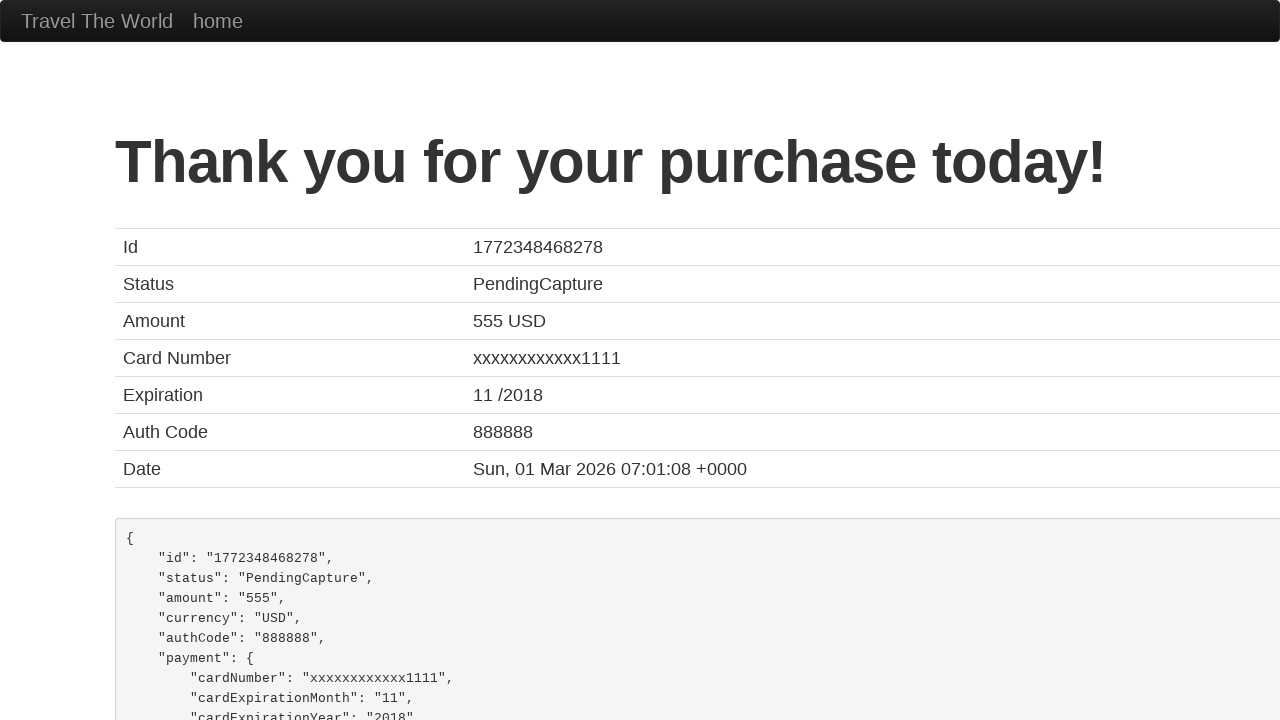

Purchase confirmation page loaded
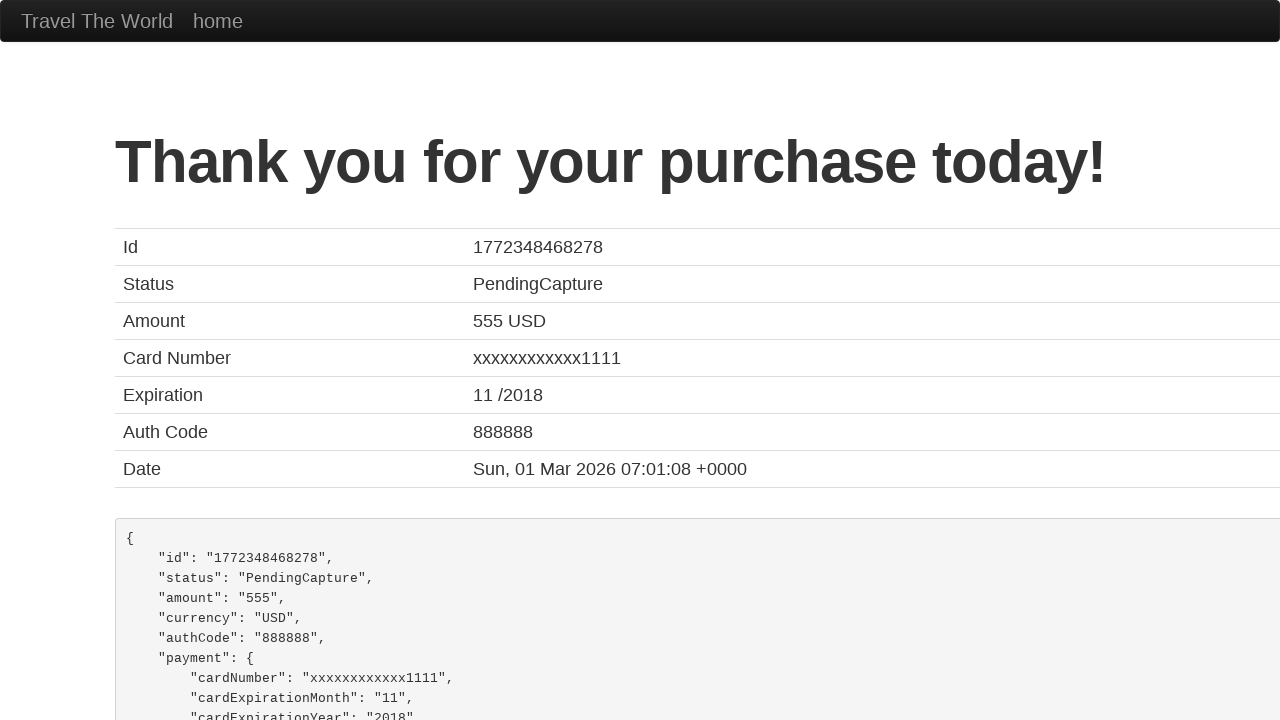

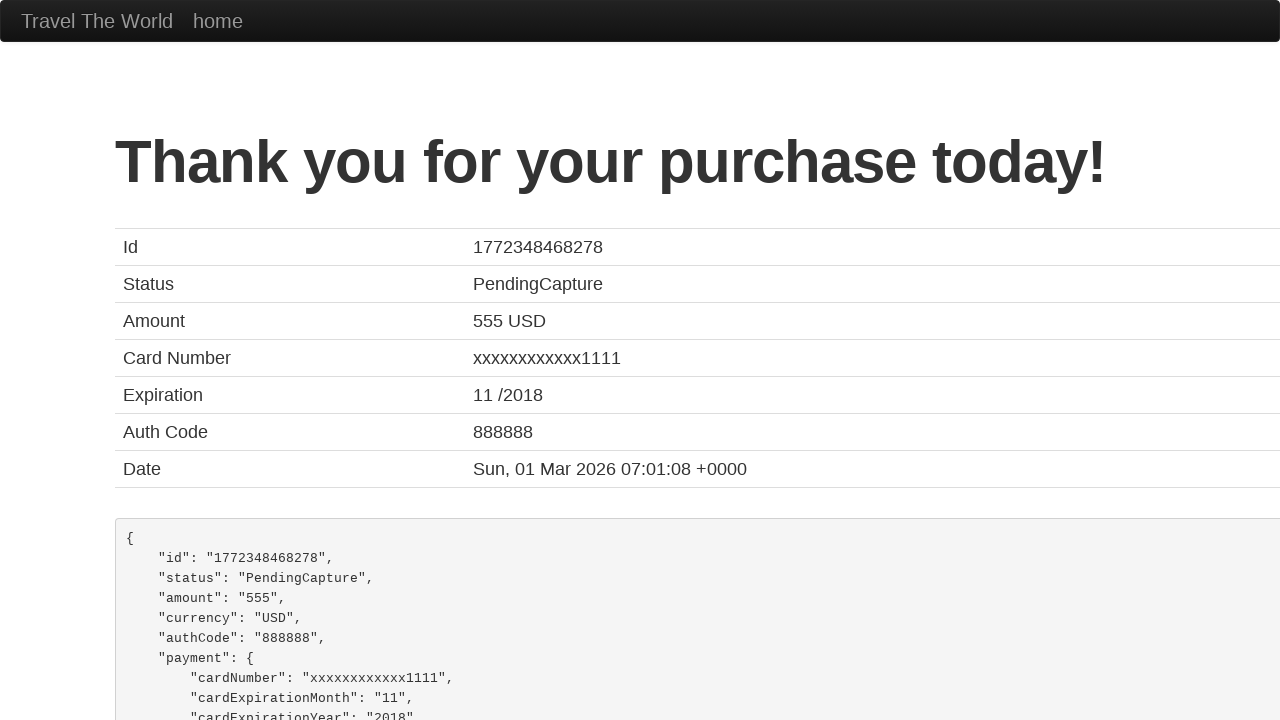